Tests multi-select dropdown functionality by selecting multiple options using different methods, then deselecting them

Starting URL: https://www.hyrtutorials.com/p/html-dropdown-elements-practice.html

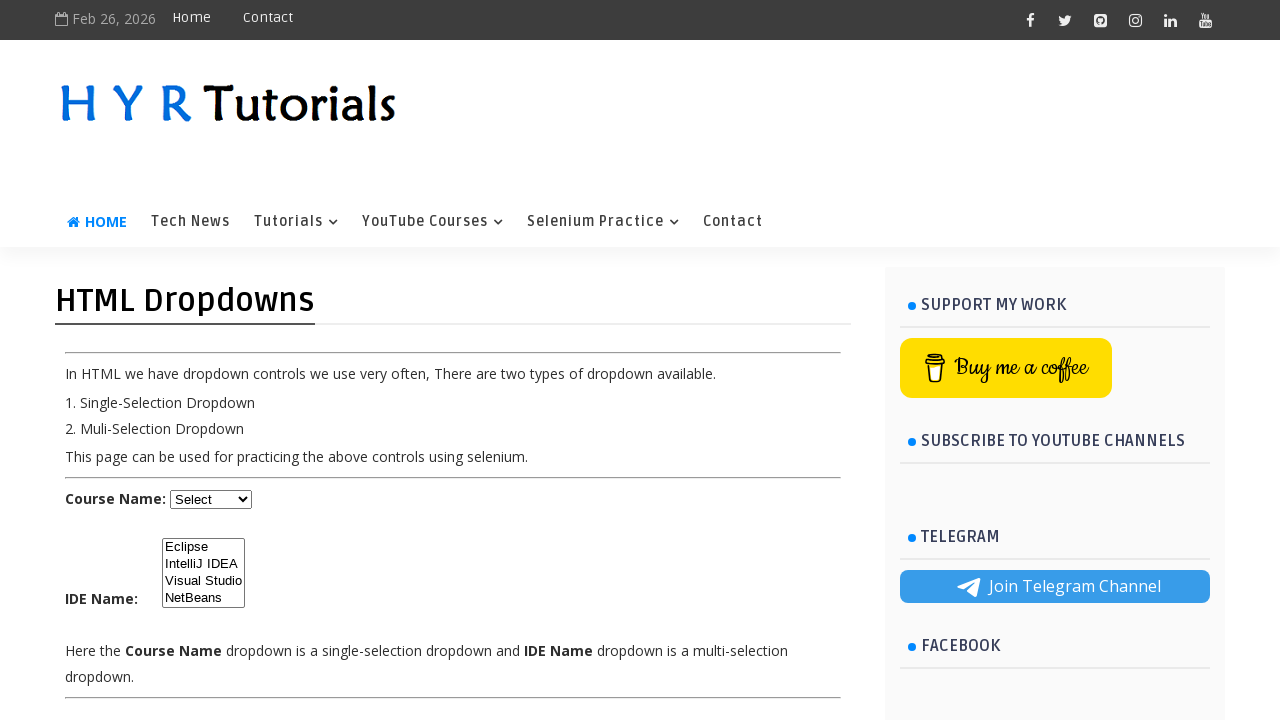

Located the multi-select dropdown element with id 'ide'
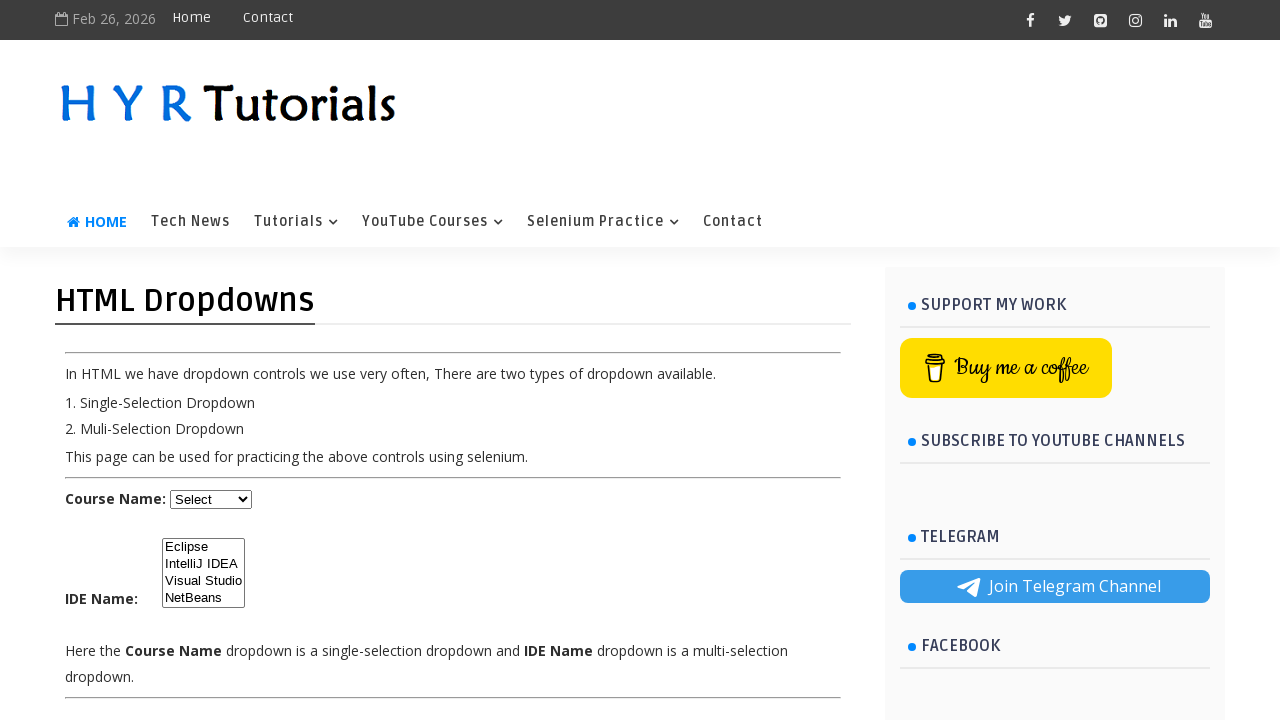

Selected Eclipse option by index 0 on #ide
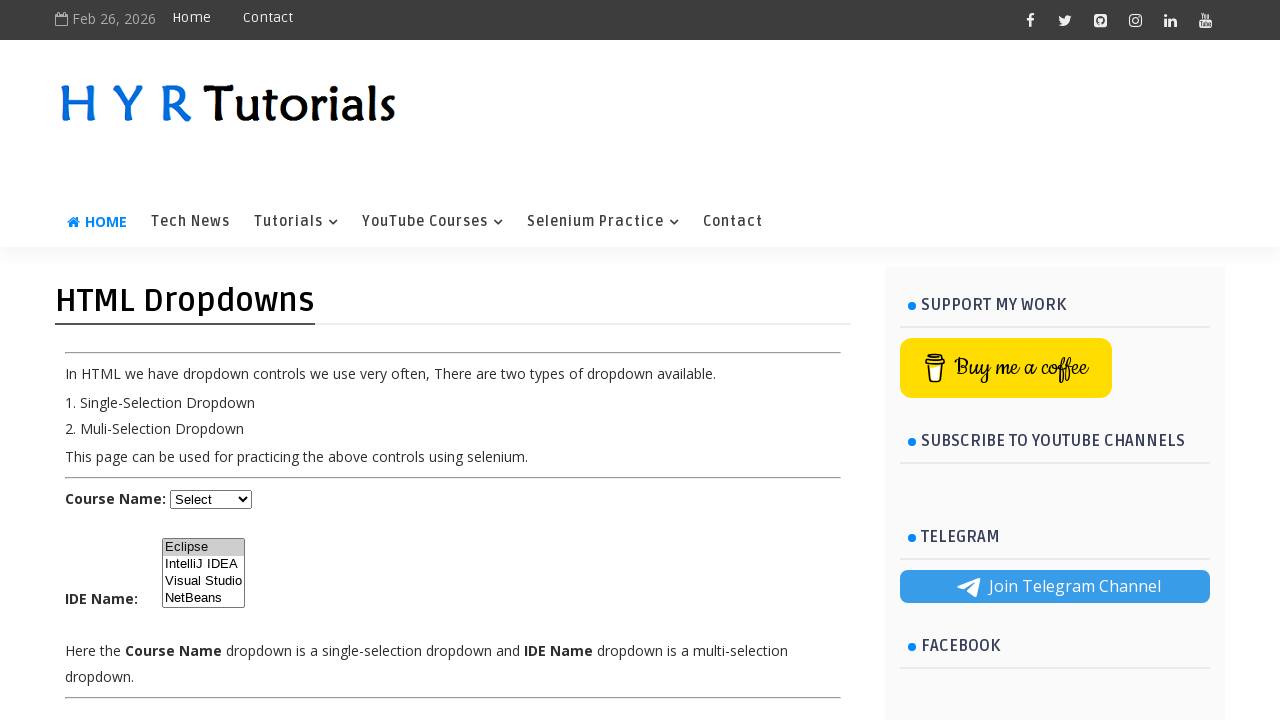

Selected Visual Studio option by value 'vs' on #ide
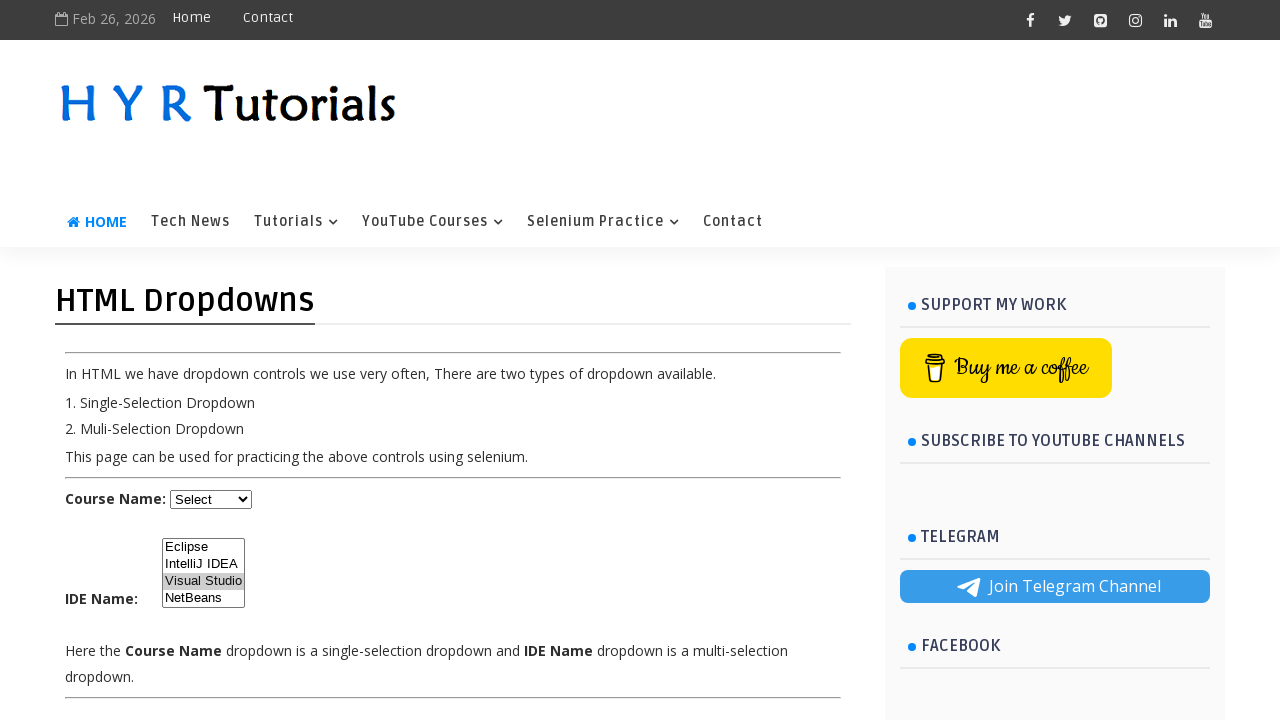

Selected IntelliJ IDEA option by visible text on #ide
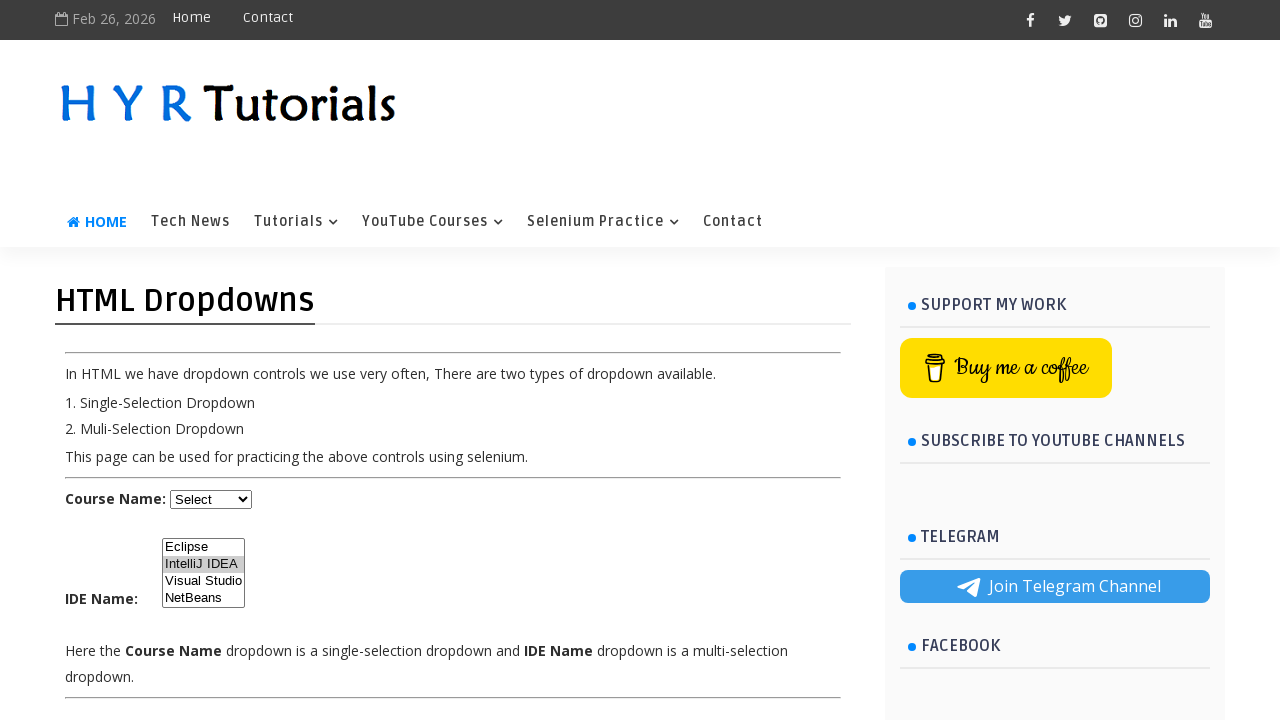

Retrieved all currently selected options from dropdown
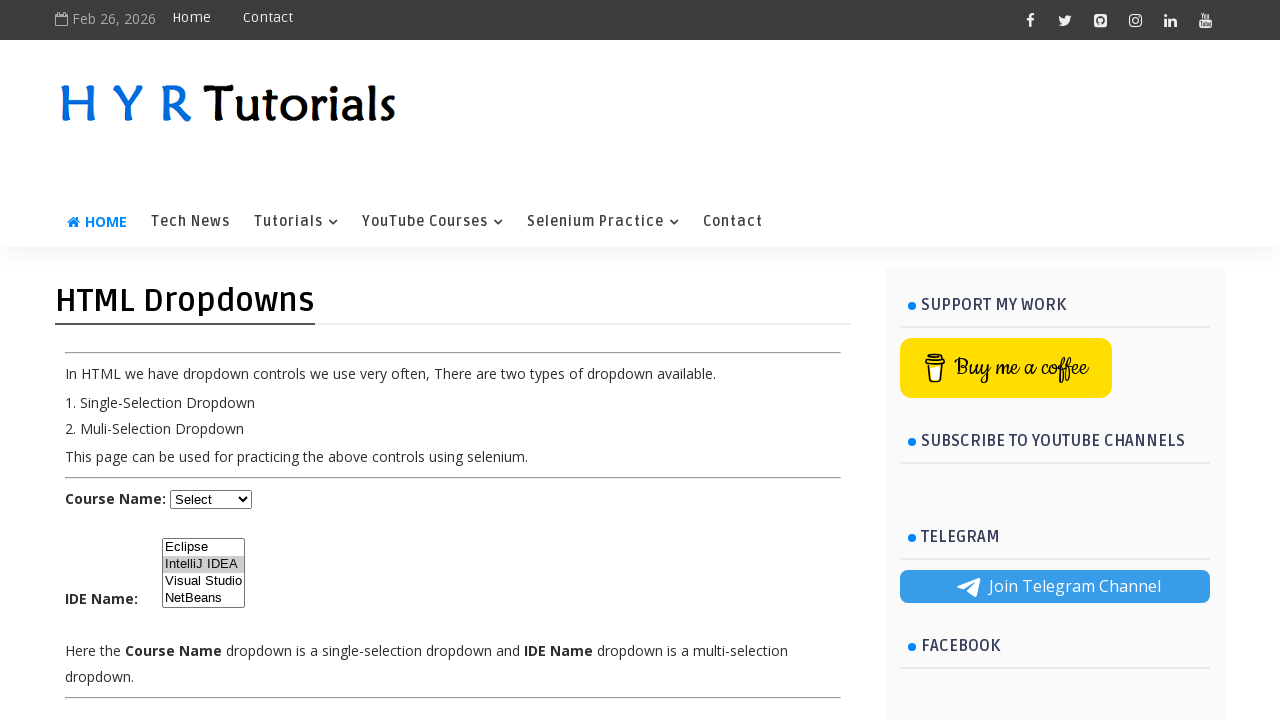

Deselected option at index 1 using JavaScript evaluation
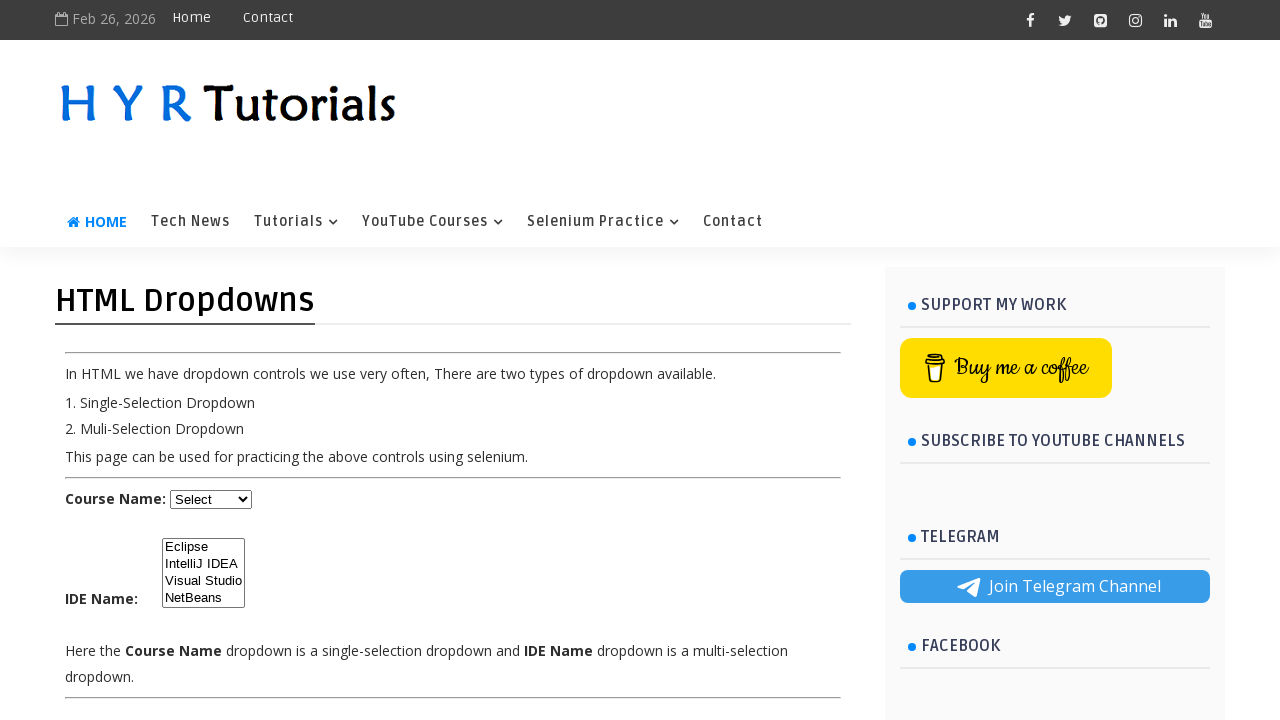

Deselected Visual Studio option by matching visible text
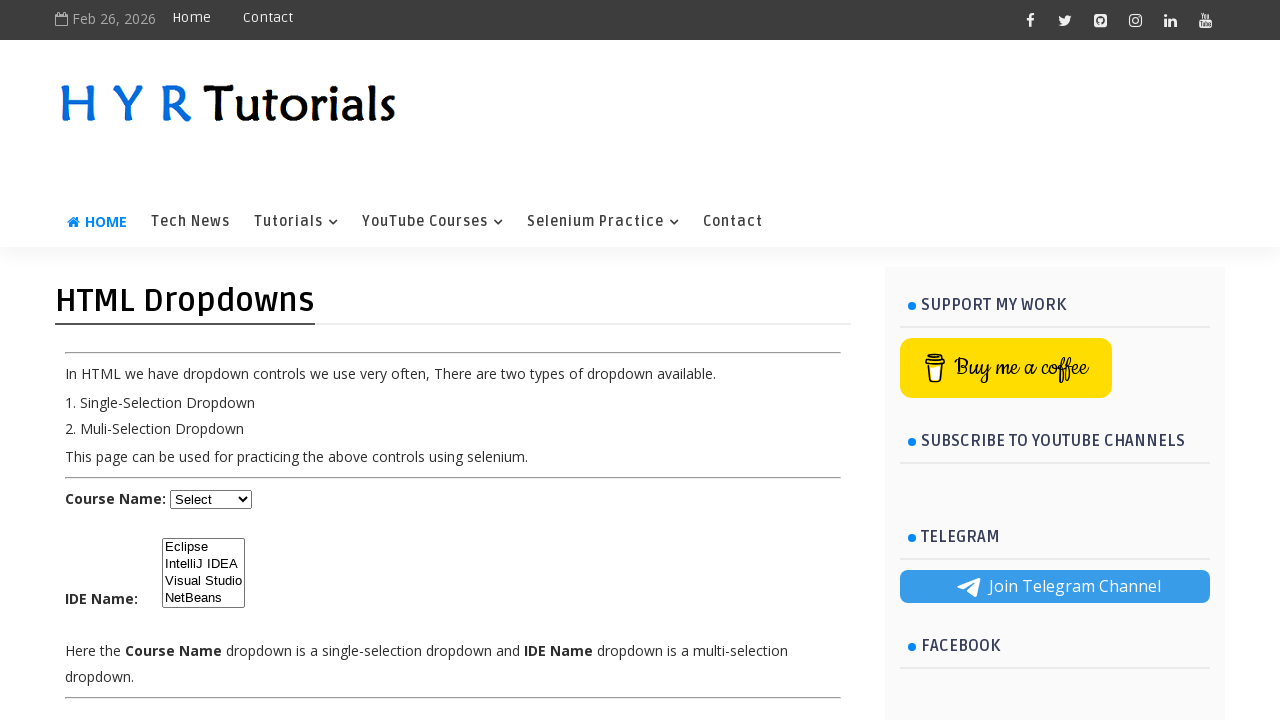

Deselected all options in the multi-select dropdown
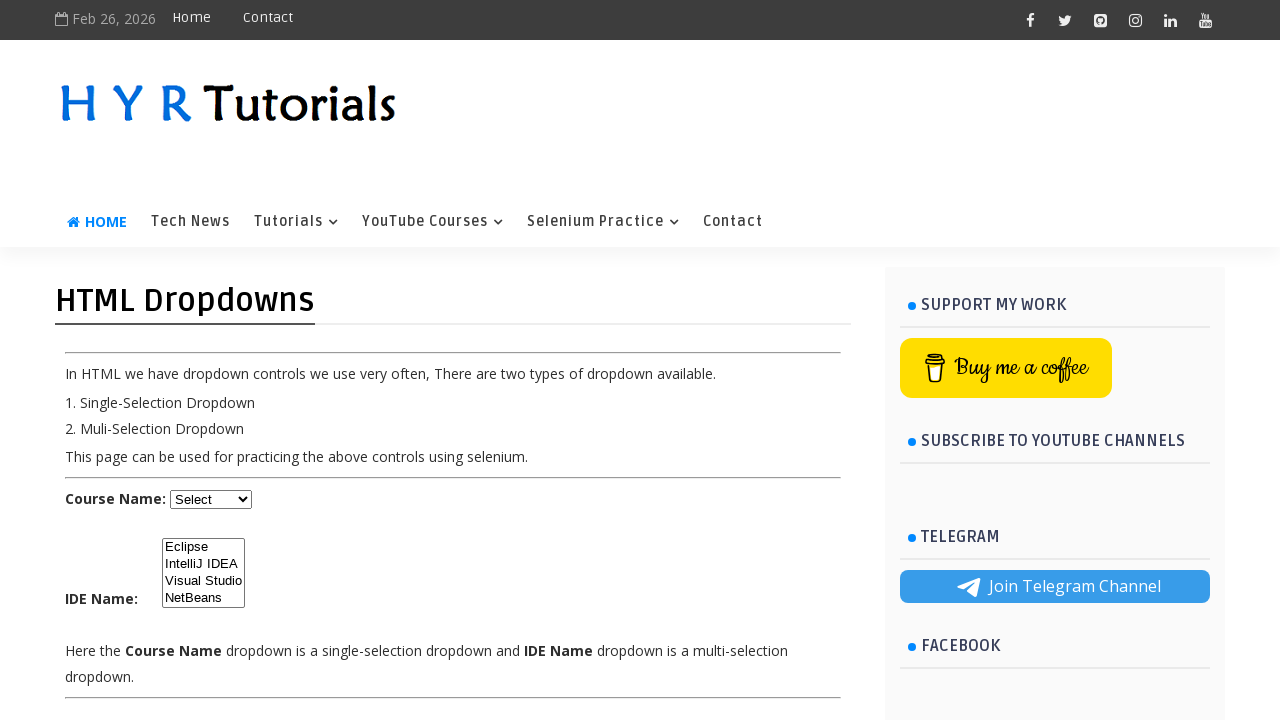

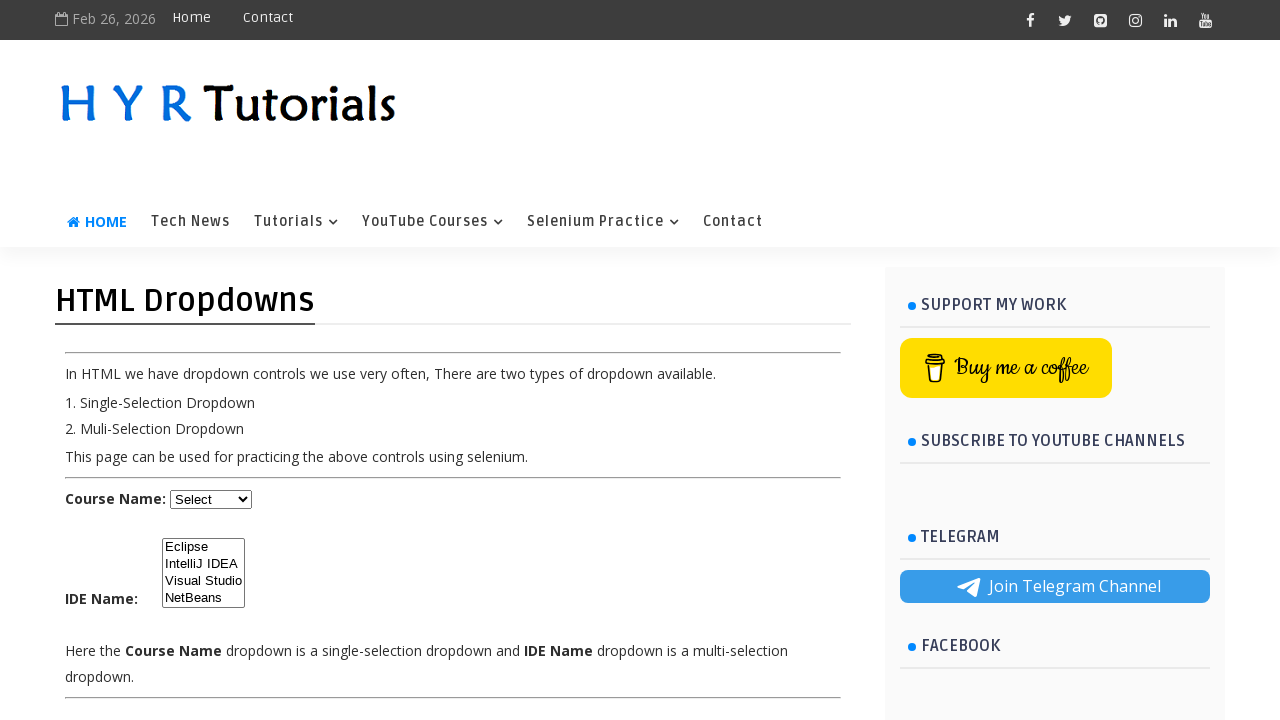